Tests the SpiceJet flight booking page by selecting one-way trip option and entering a departure city (Bengaluru) in the search field

Starting URL: https://www.spicejet.com/

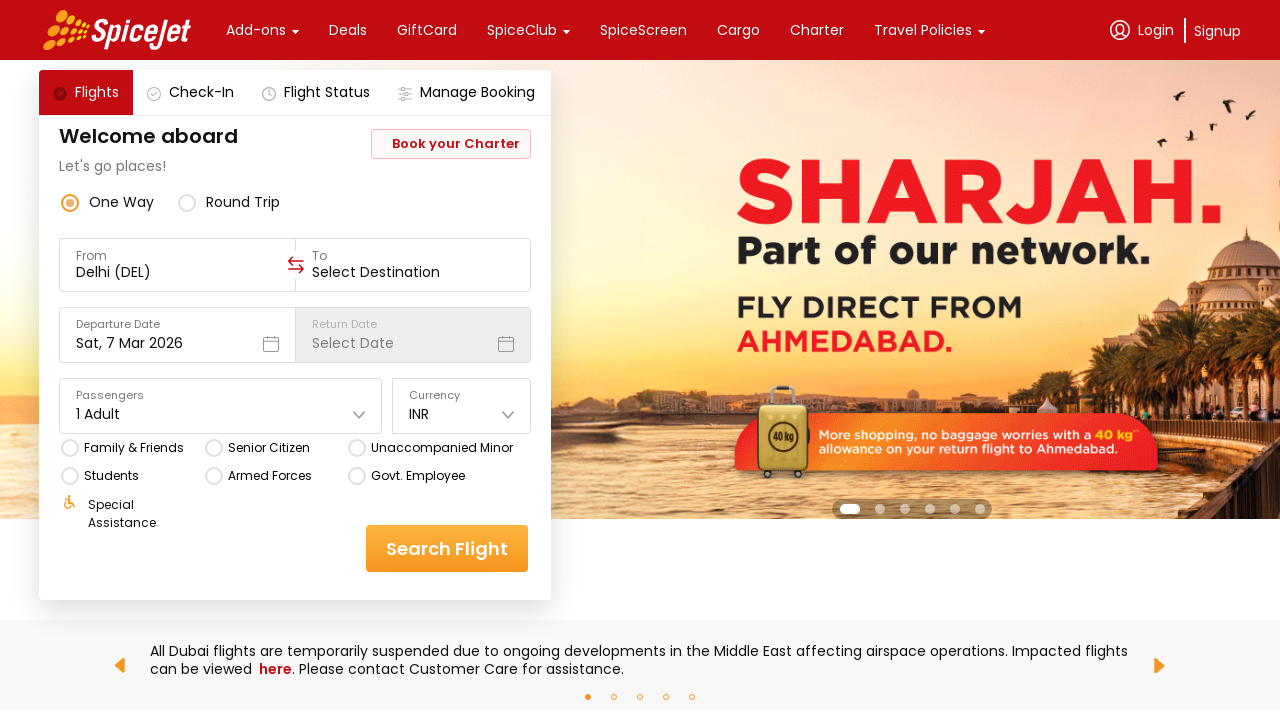

Clicked 'one way' trip option at (122, 202) on xpath=//div/div[2]/div[1][contains(text(),'one way')]
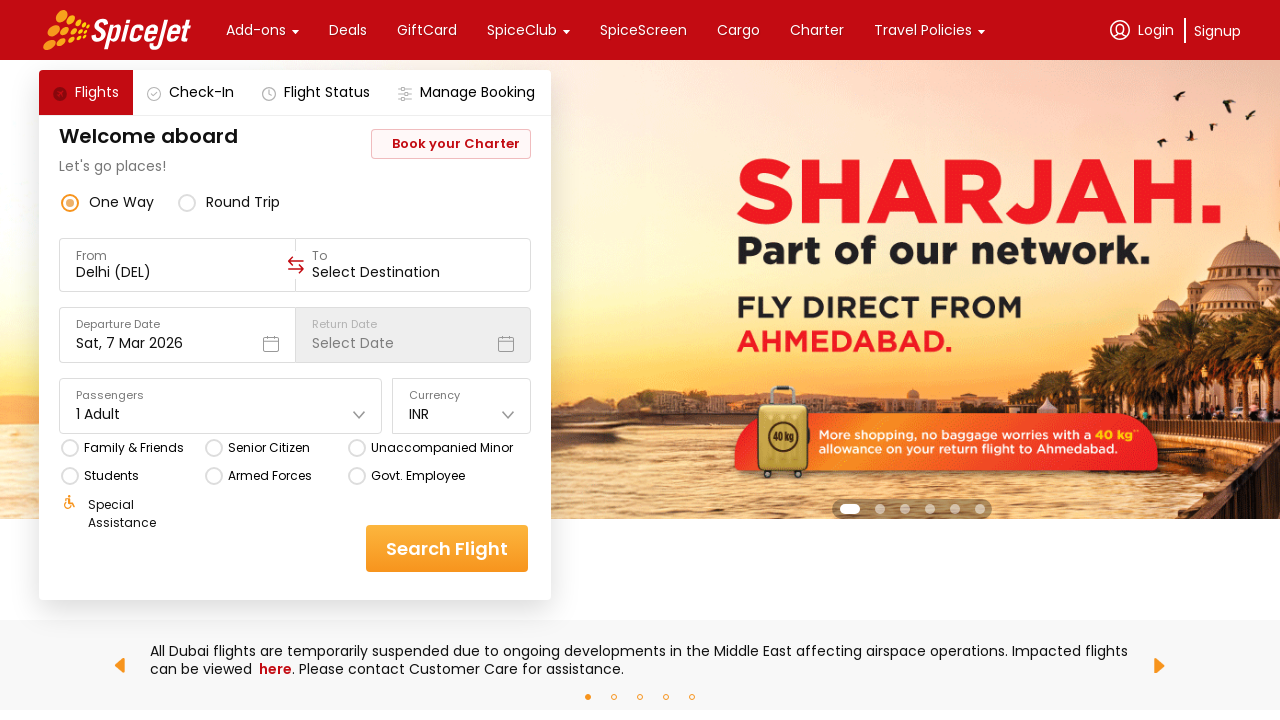

Filled departure city field with 'bengaluru' on //div[1]/div[1]/div[1]/div[2]/input[@value and @type='text'][1]
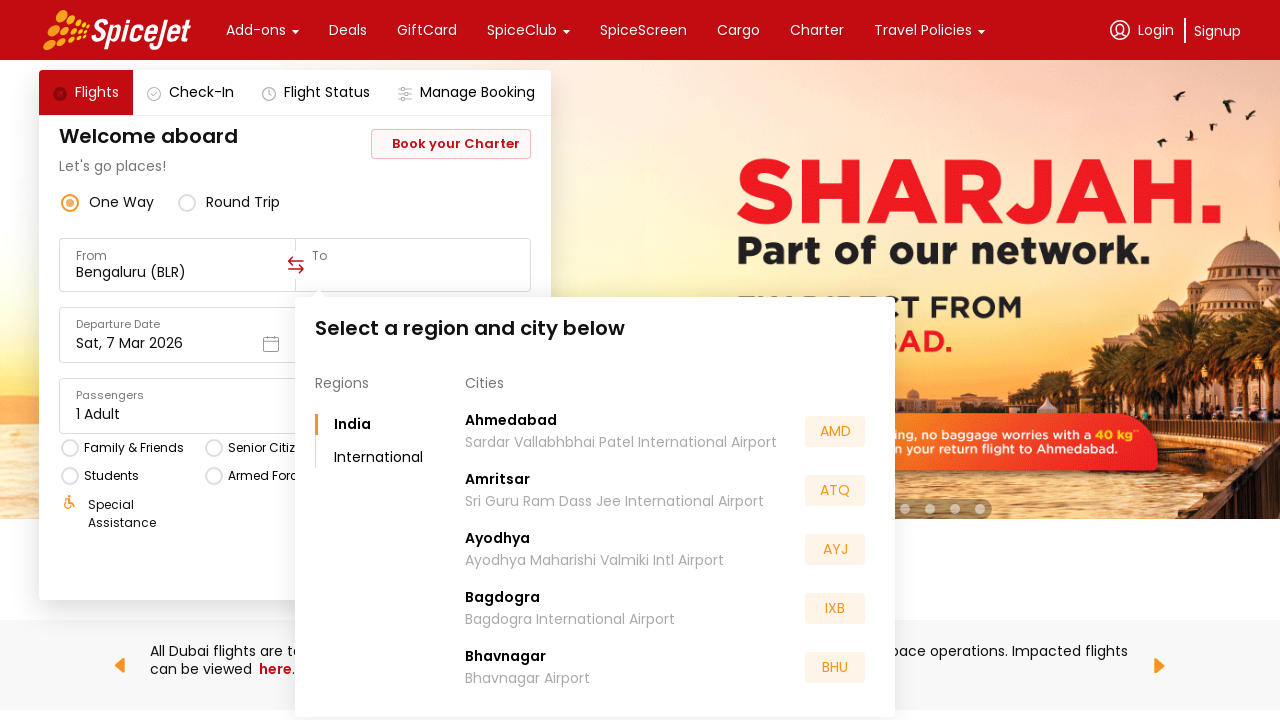

Waited for autocomplete suggestions to appear
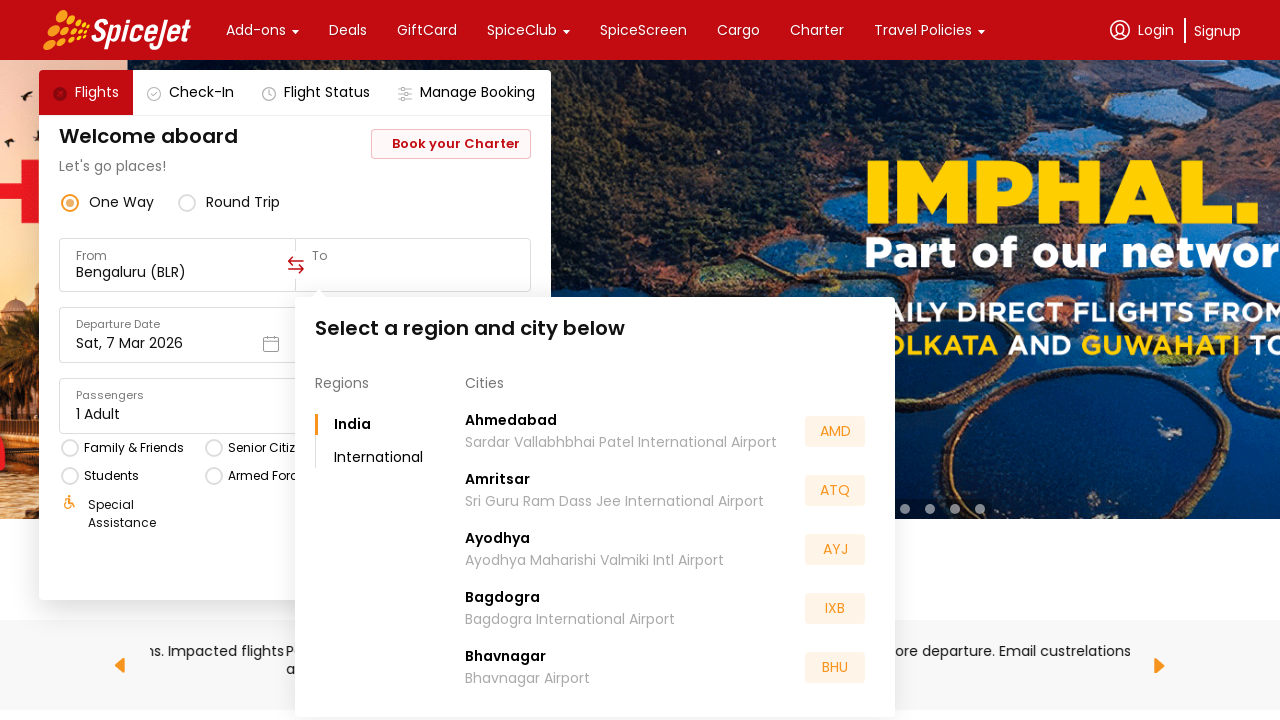

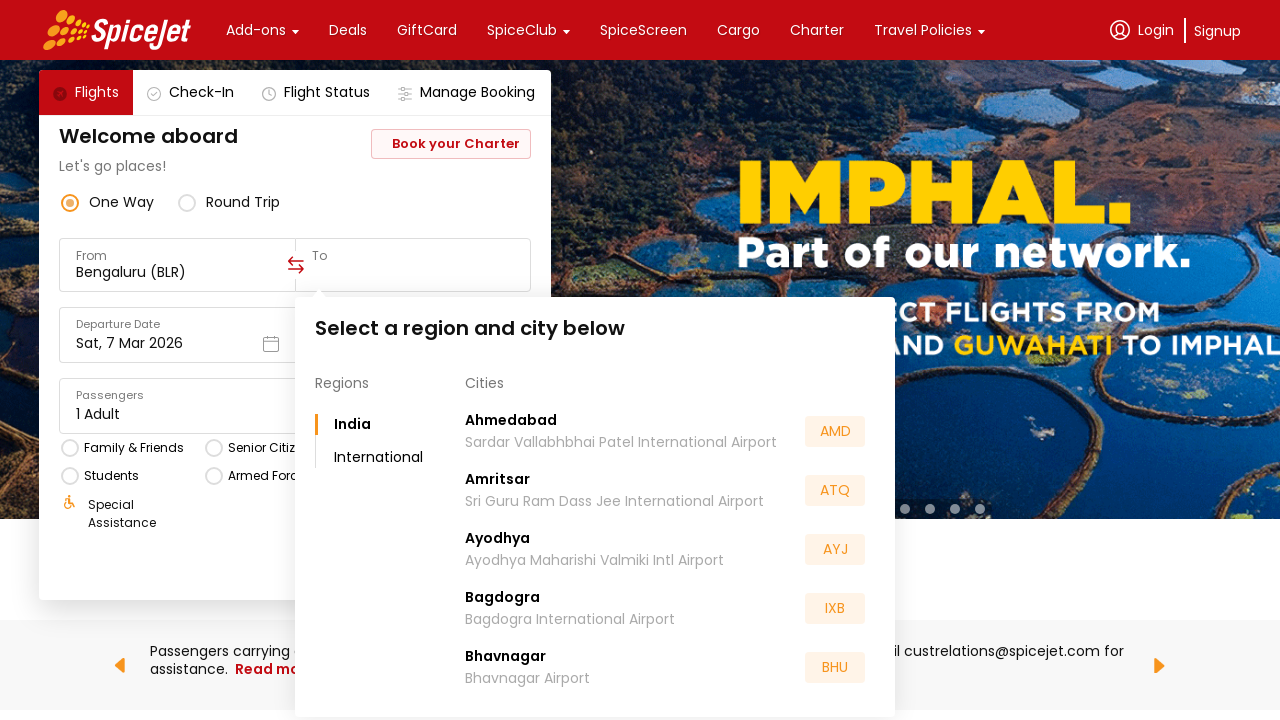